Tests finding a link by its calculated text value, clicking it, then filling out a form with personal information (first name, last name, city, country) and submitting it.

Starting URL: http://suninjuly.github.io/find_link_text

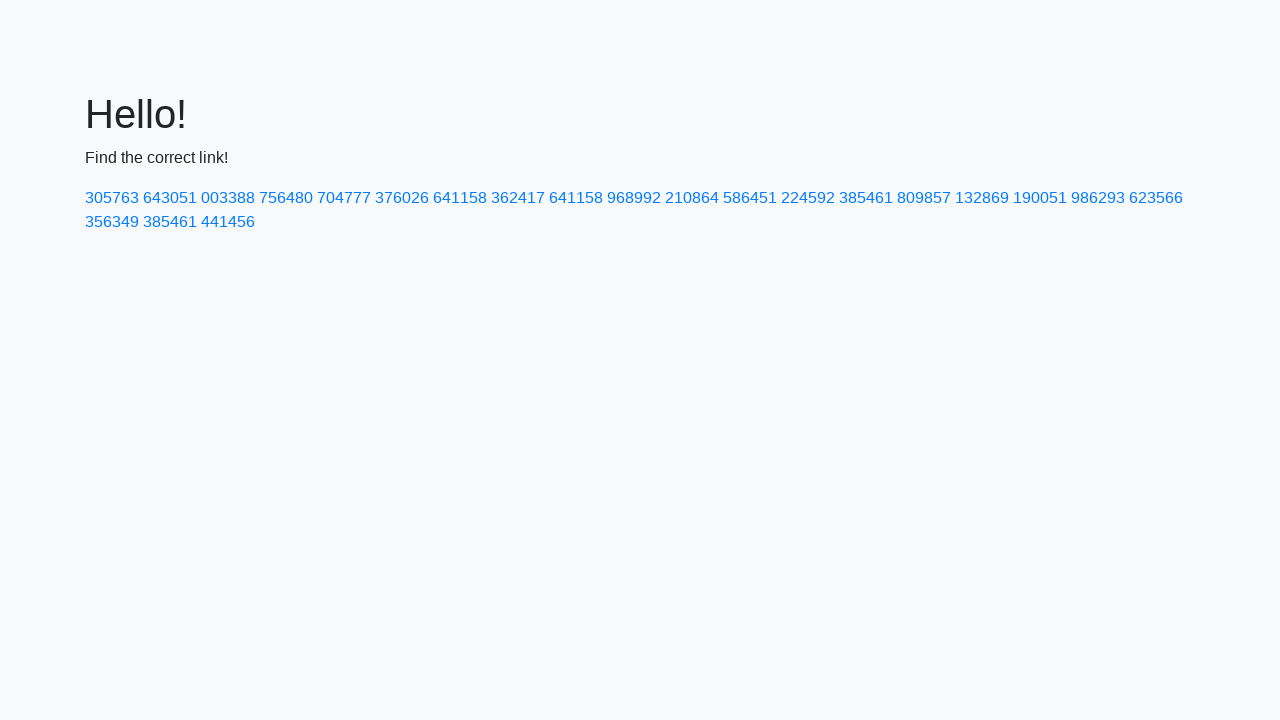

Calculated link text value using mathematical formula: 224592
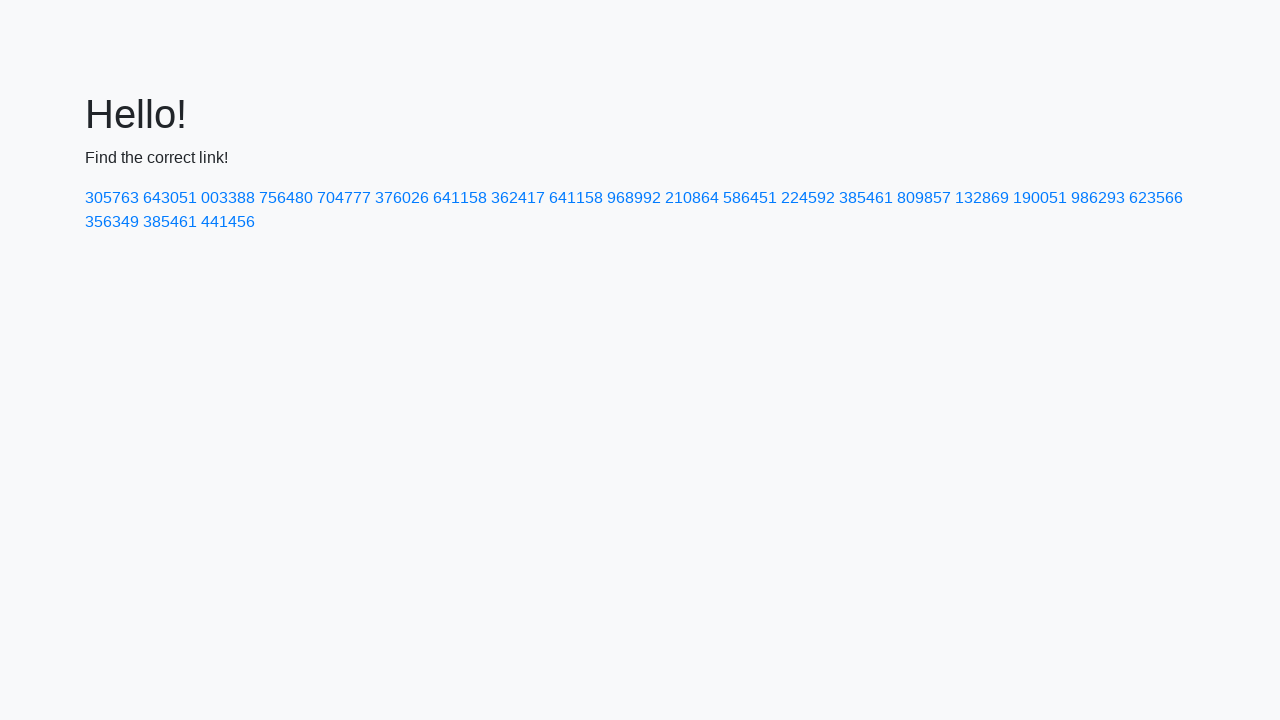

Clicked link with text '224592' at (808, 198) on a:text-is('224592')
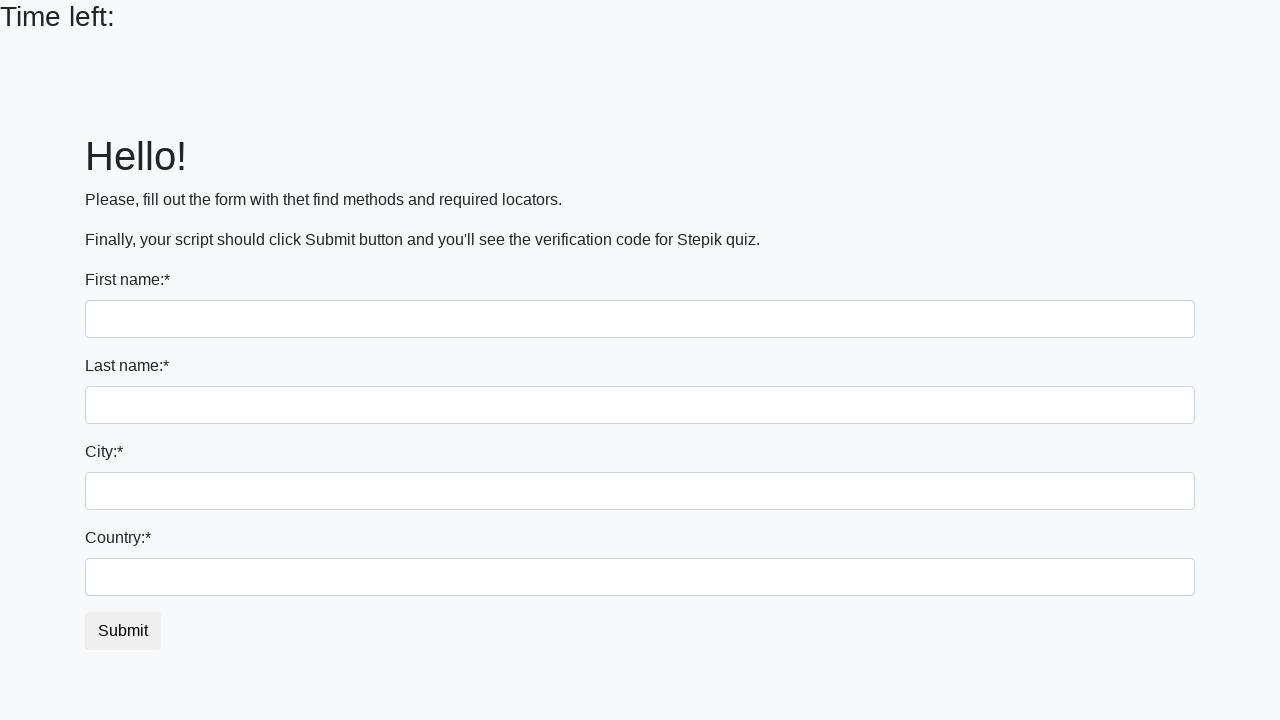

Filled first name field with 'Ivan' on input[name='first_name']
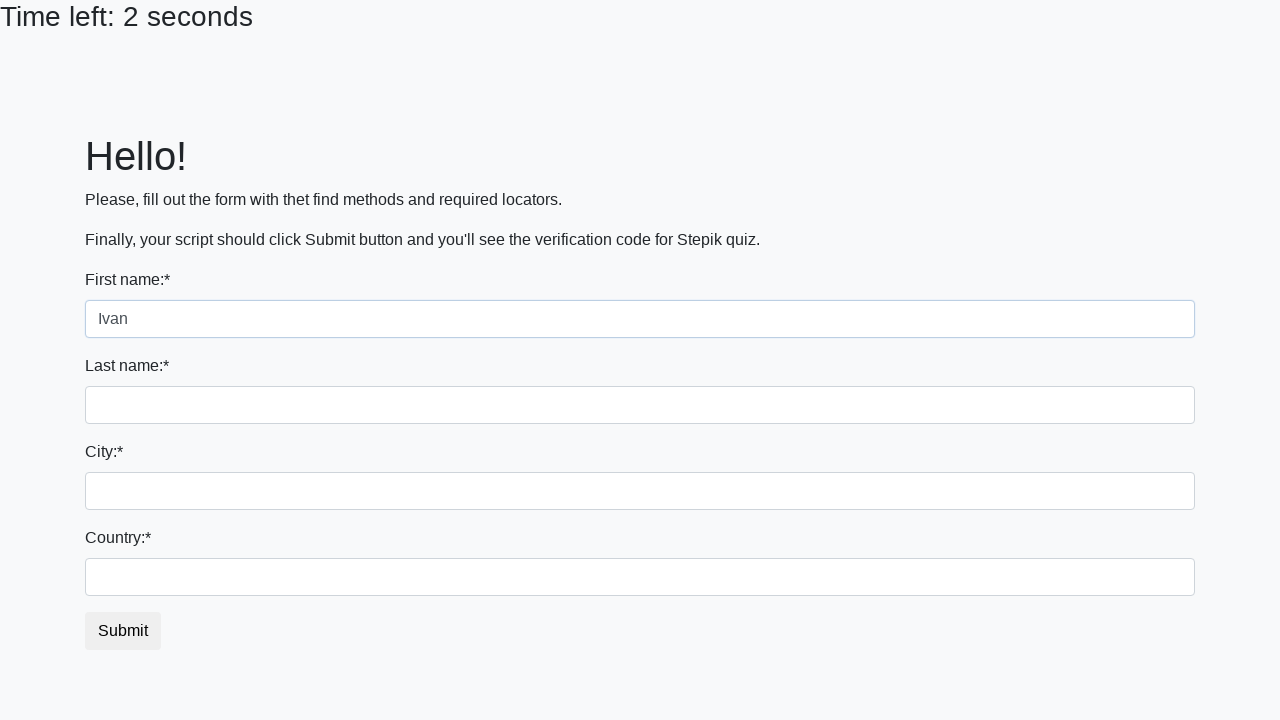

Filled last name field with 'Petrov' on input[name='last_name']
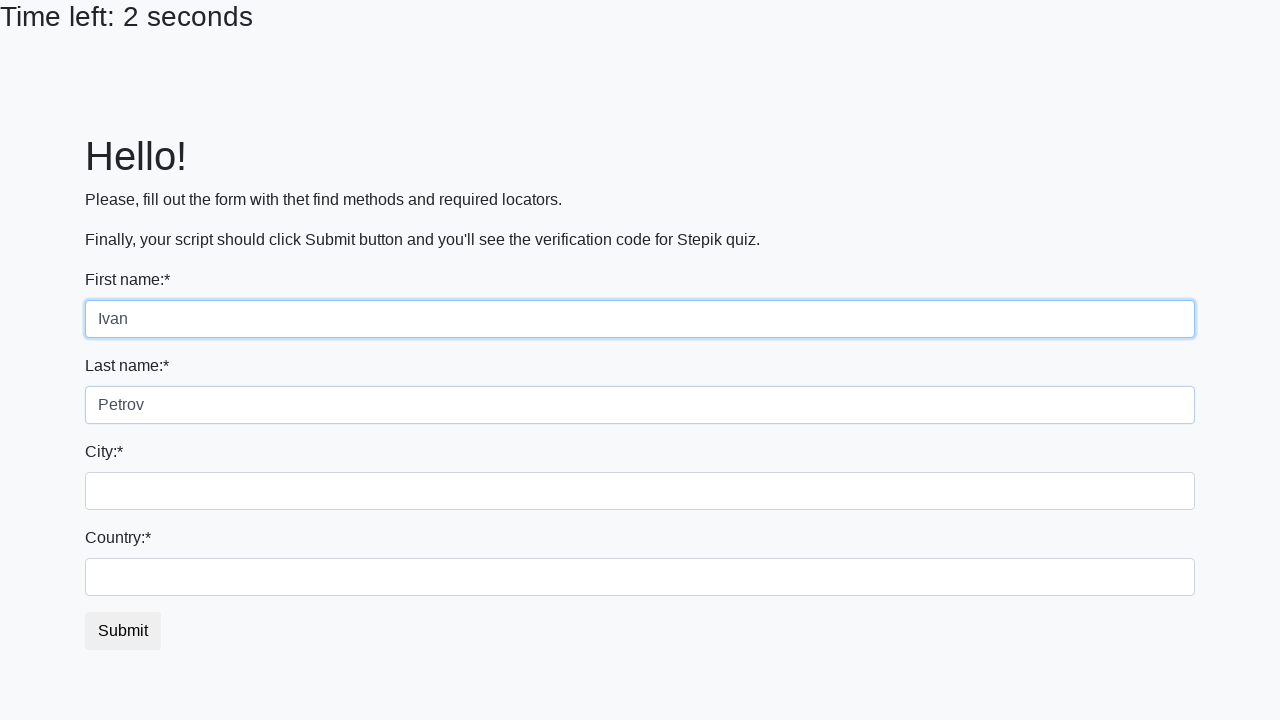

Filled city field with 'Smolensk' on .city
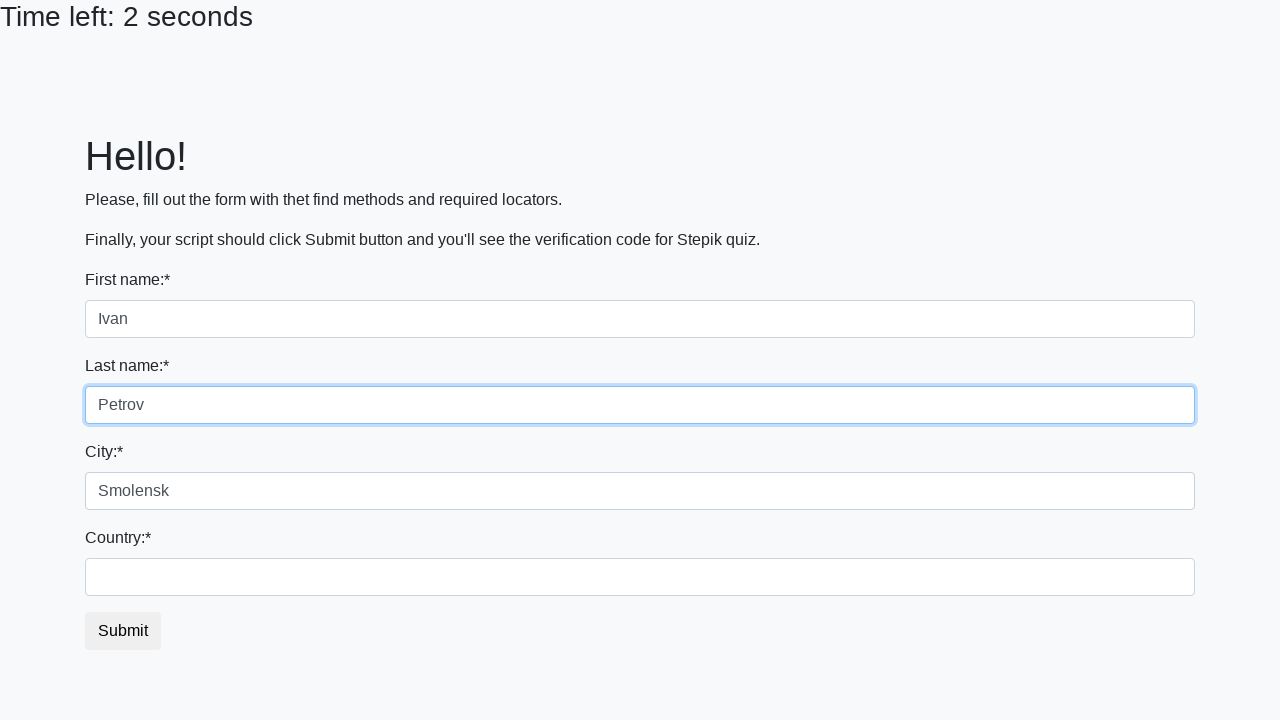

Filled country field with 'Russia' on #country
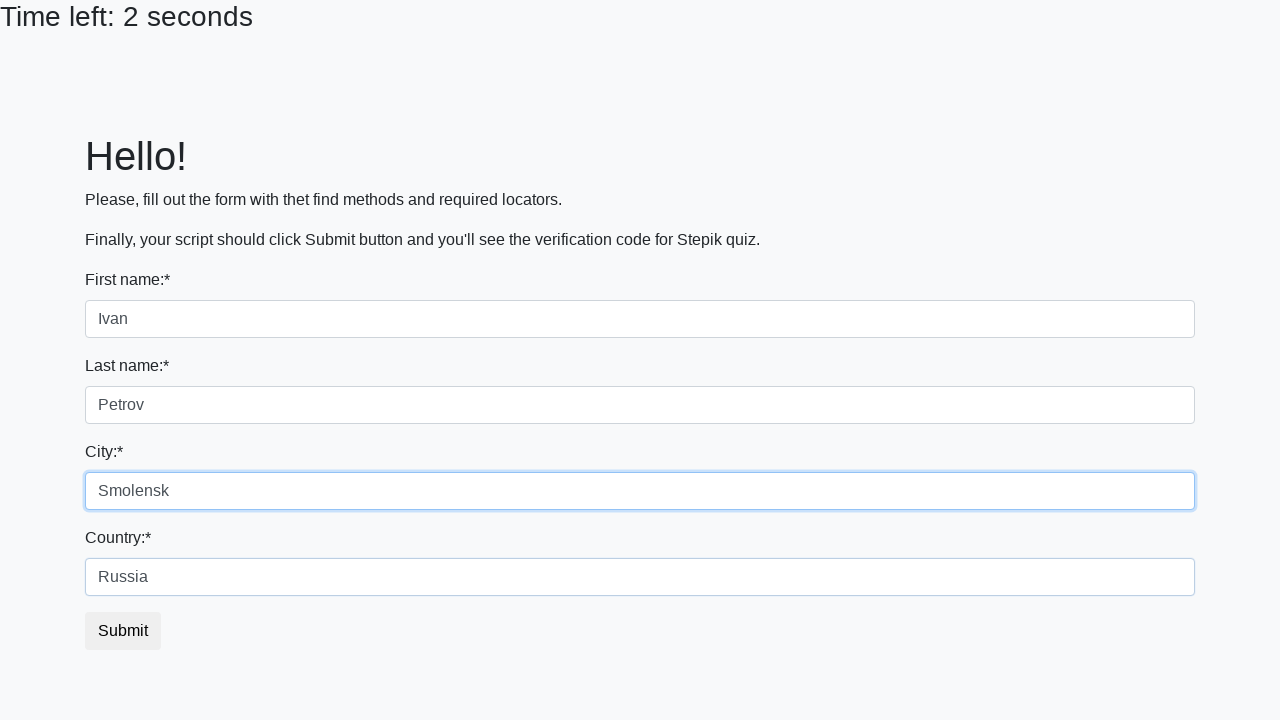

Clicked submit button to submit form at (123, 631) on button.btn
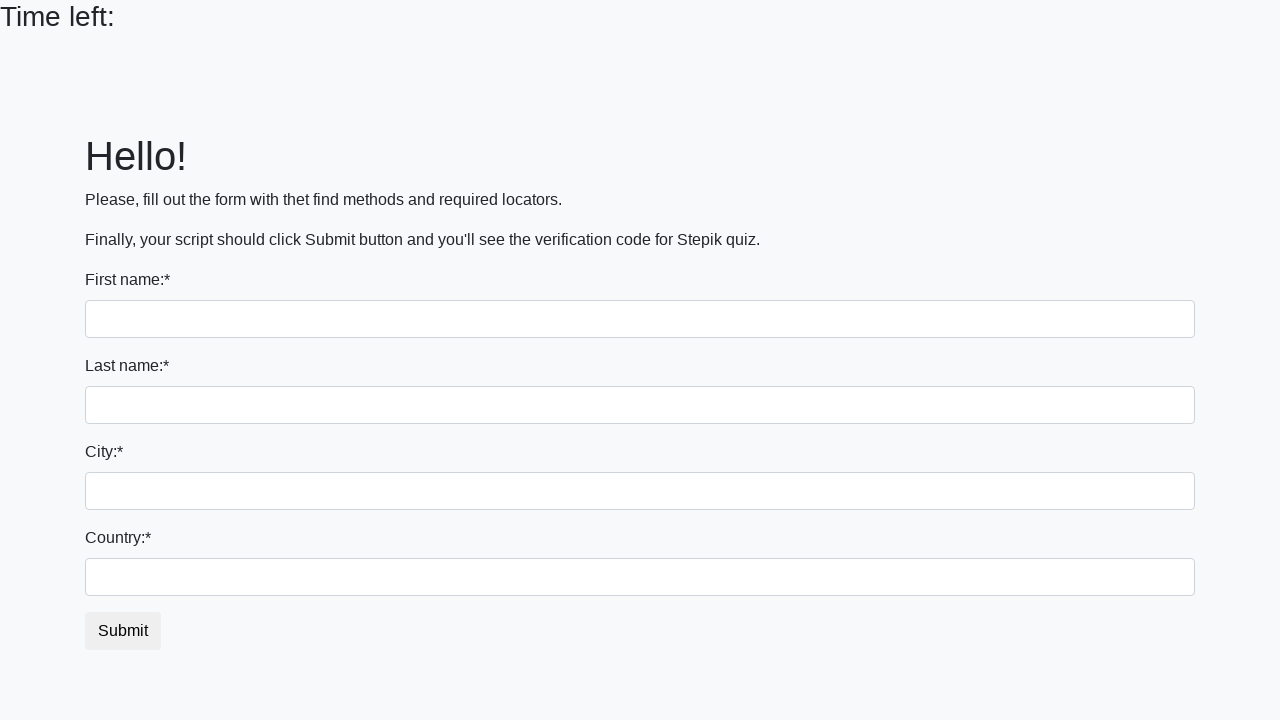

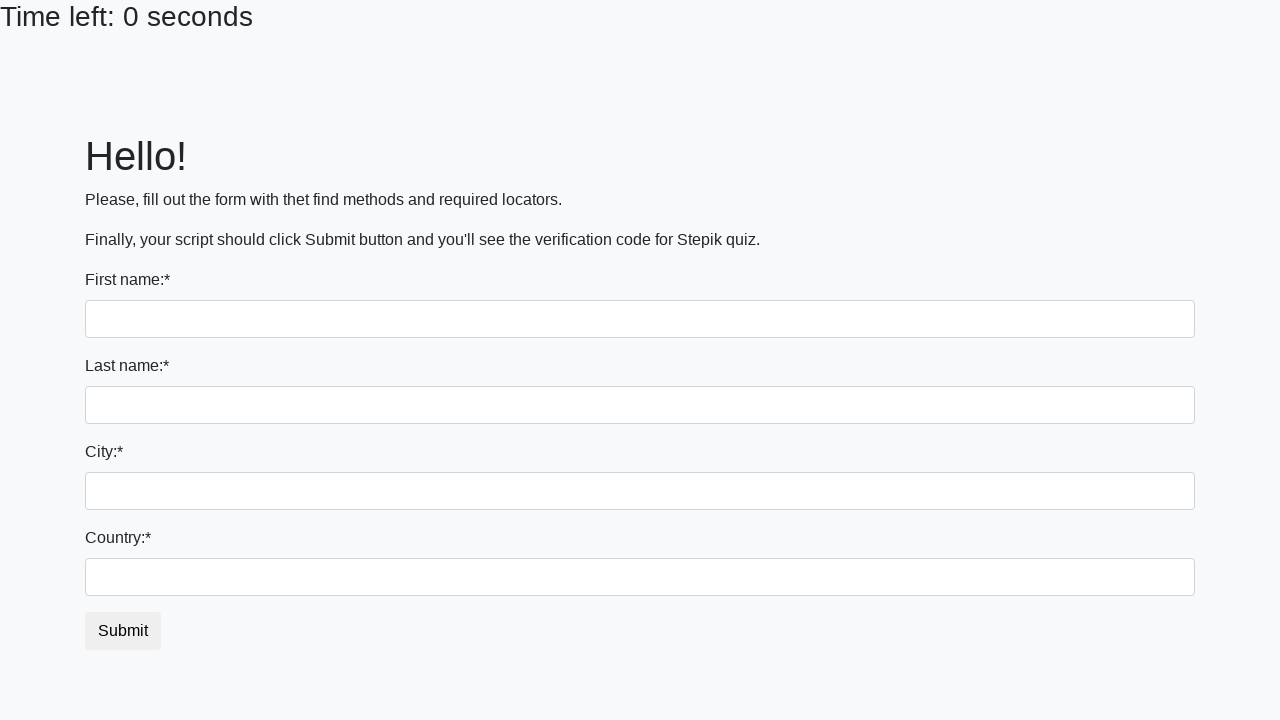